Opens the Octopus Deploy website in a browser to verify the page loads successfully

Starting URL: https://octopus.com/

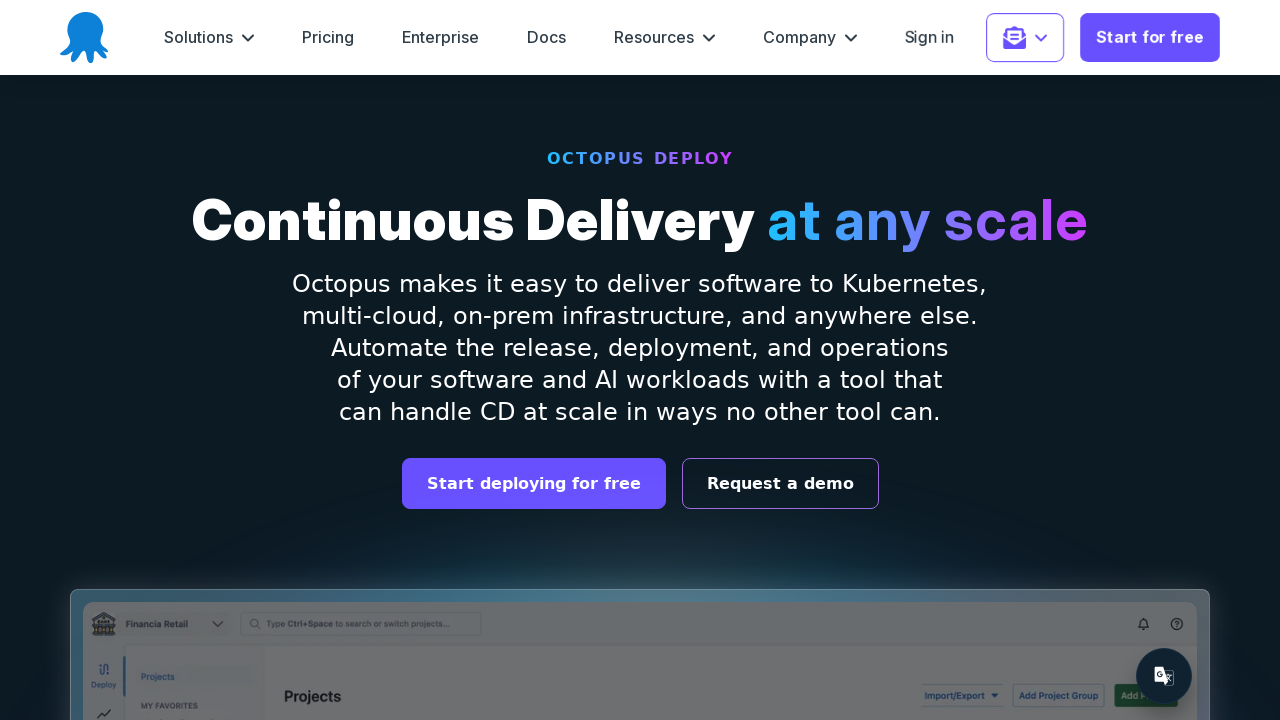

Navigated to https://octopus.com/
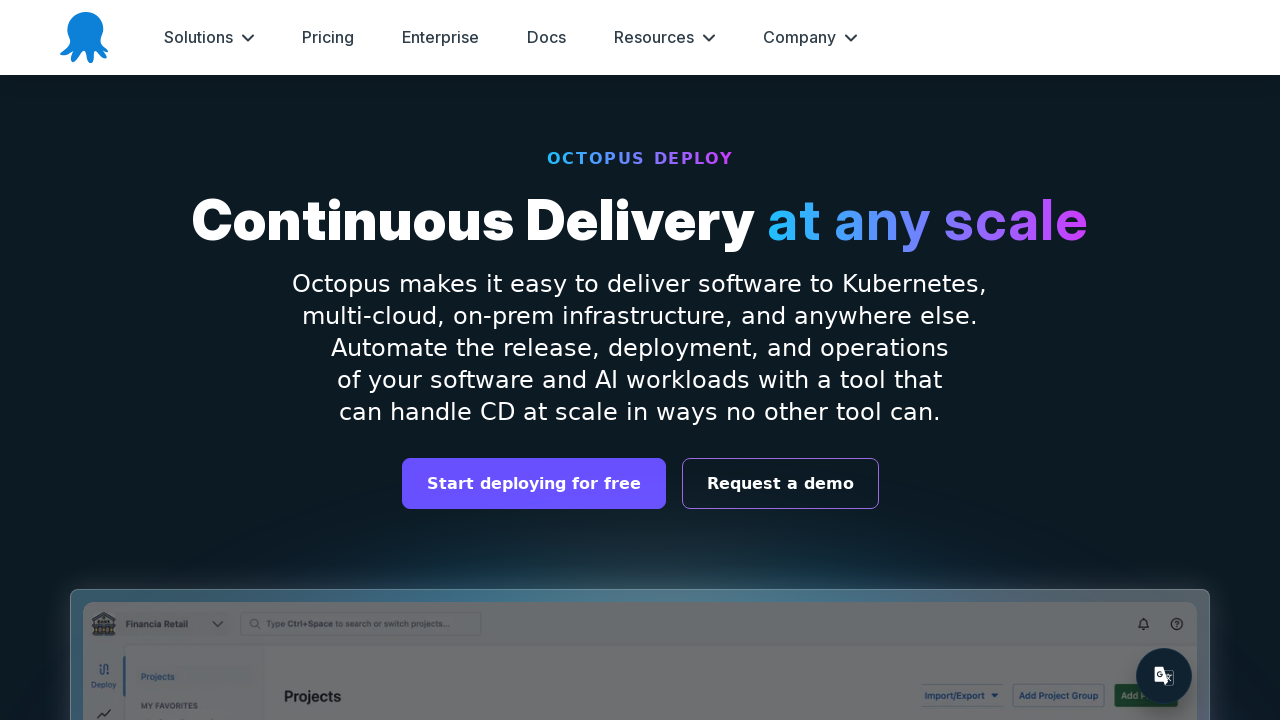

Page DOM content loaded successfully
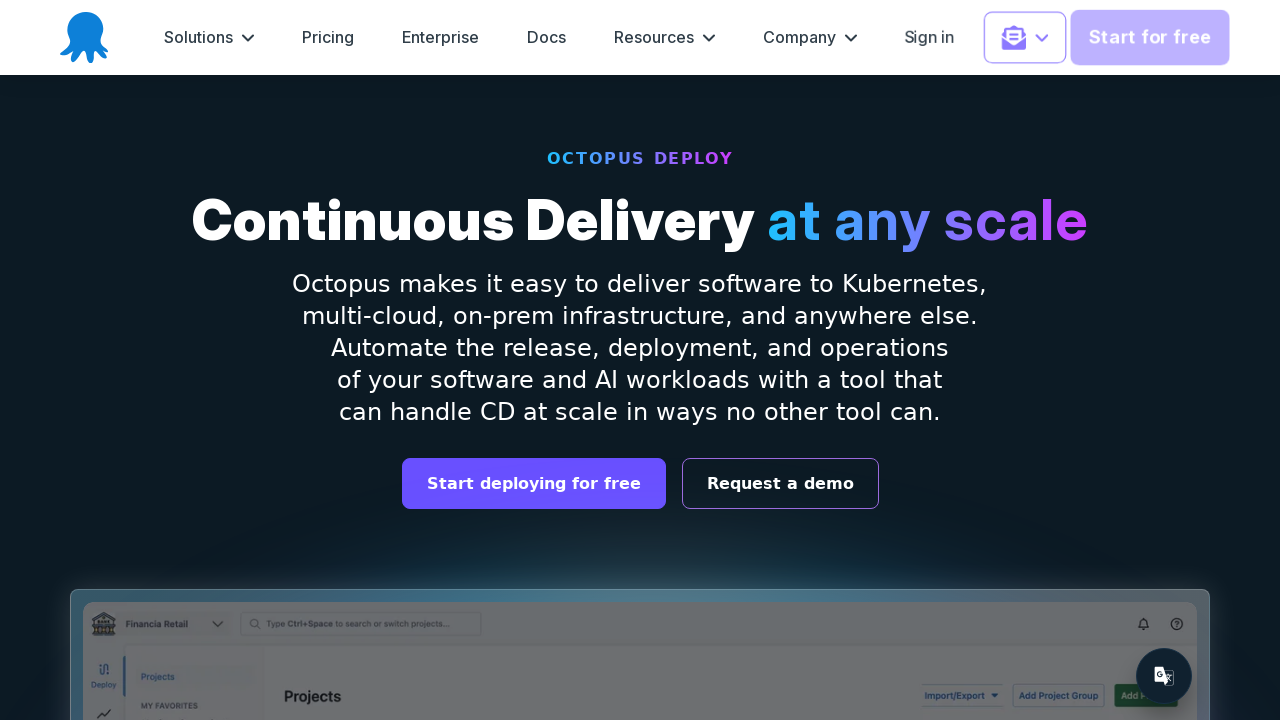

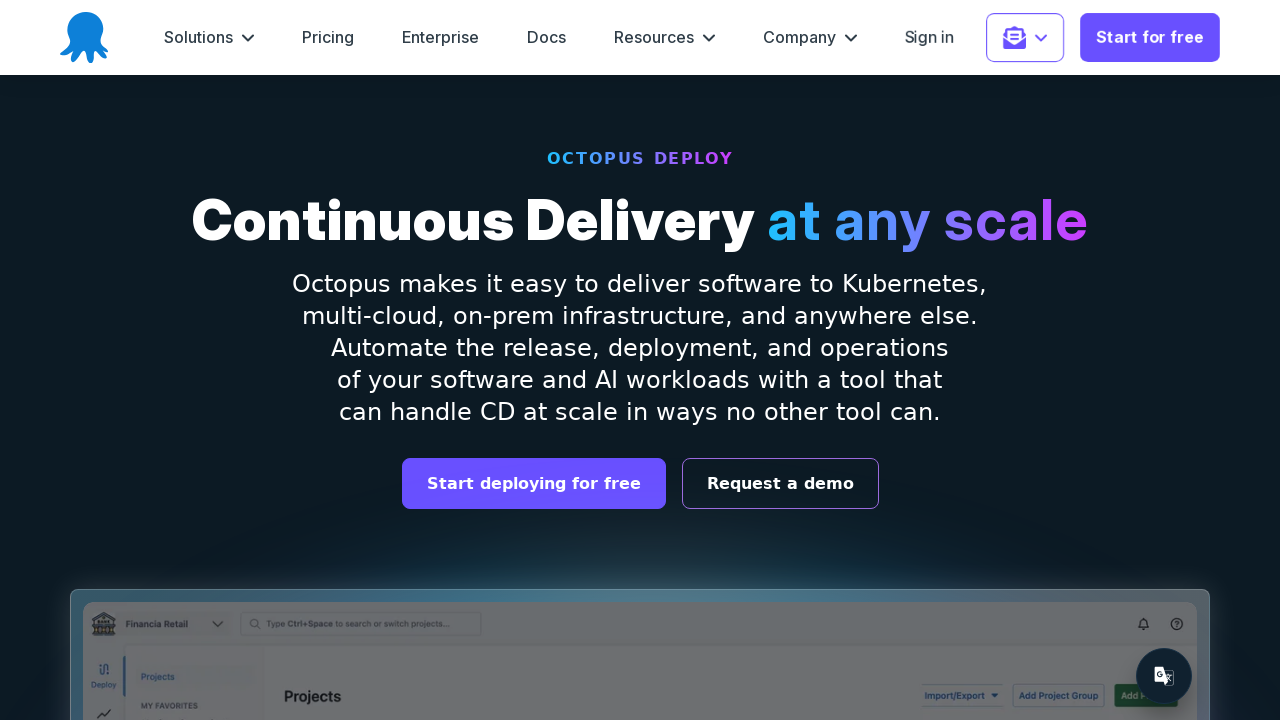